Tests dynamic loading functionality by clicking a button to start loading, waiting for the loading indicator to appear and then disappear

Starting URL: https://the-internet.herokuapp.com/dynamic_loading/1

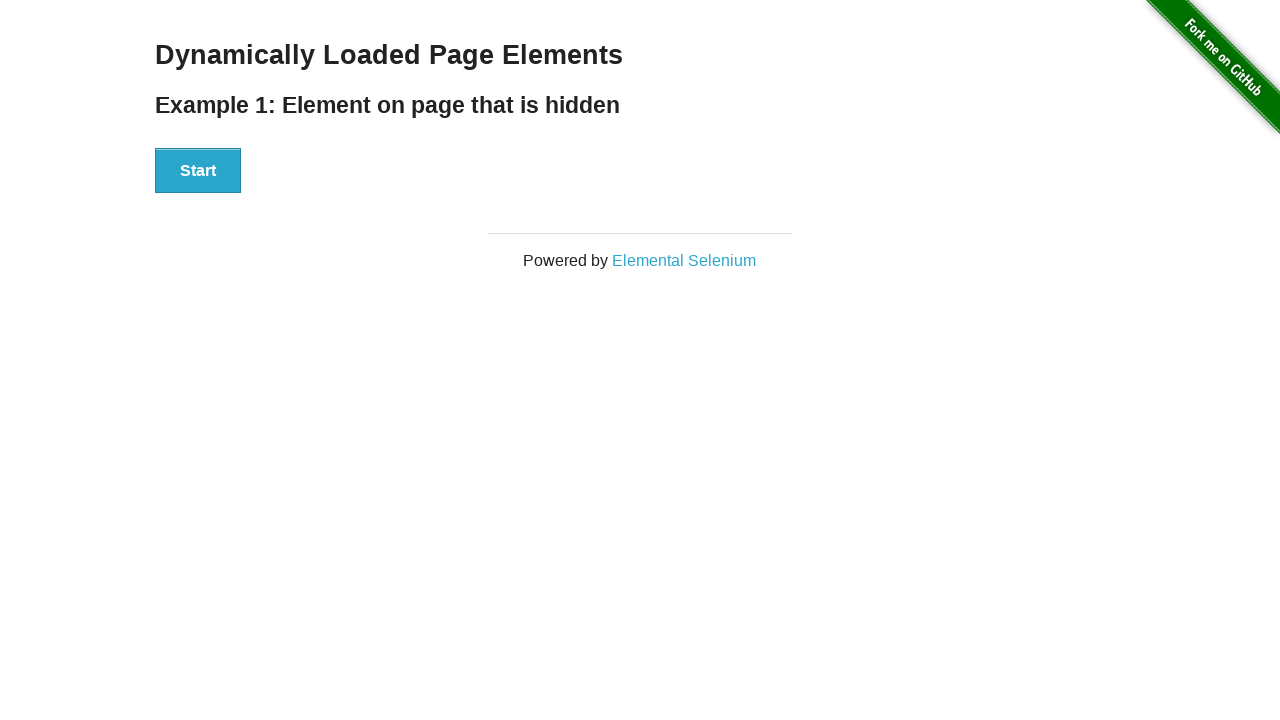

Clicked start button to trigger dynamic loading at (198, 171) on button
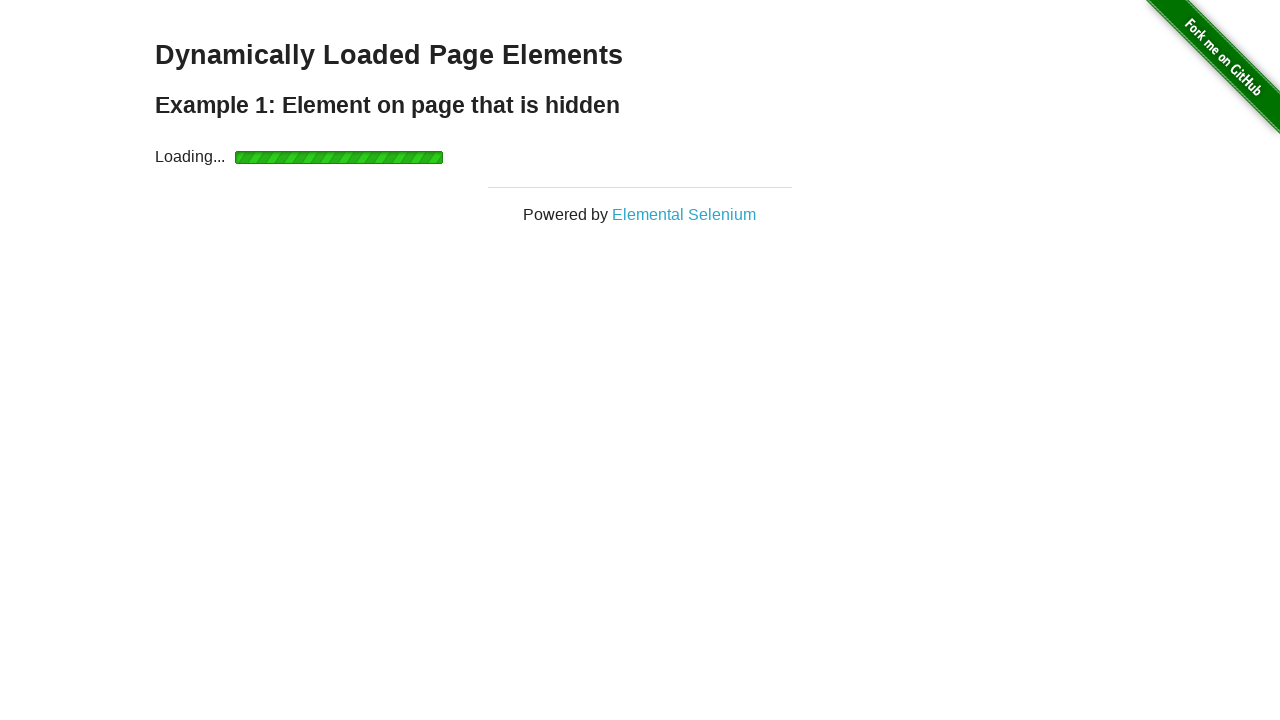

Loading indicator appeared
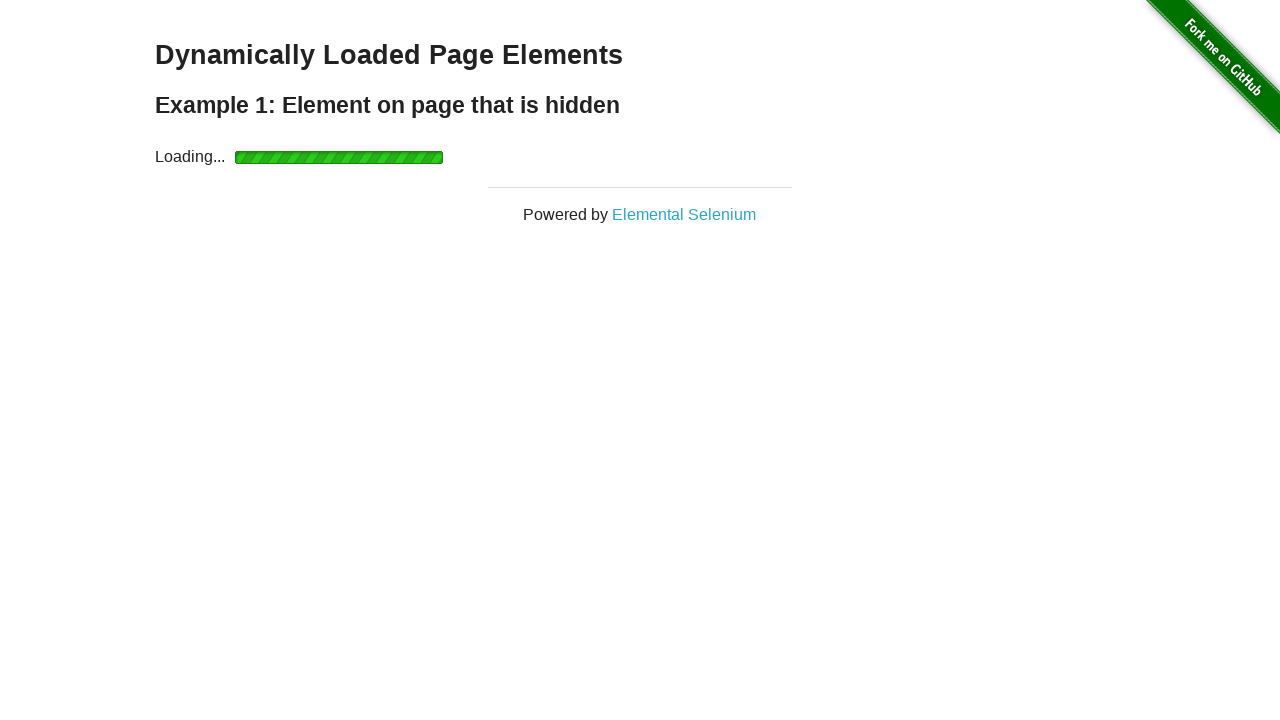

Loading indicator disappeared and content loaded successfully
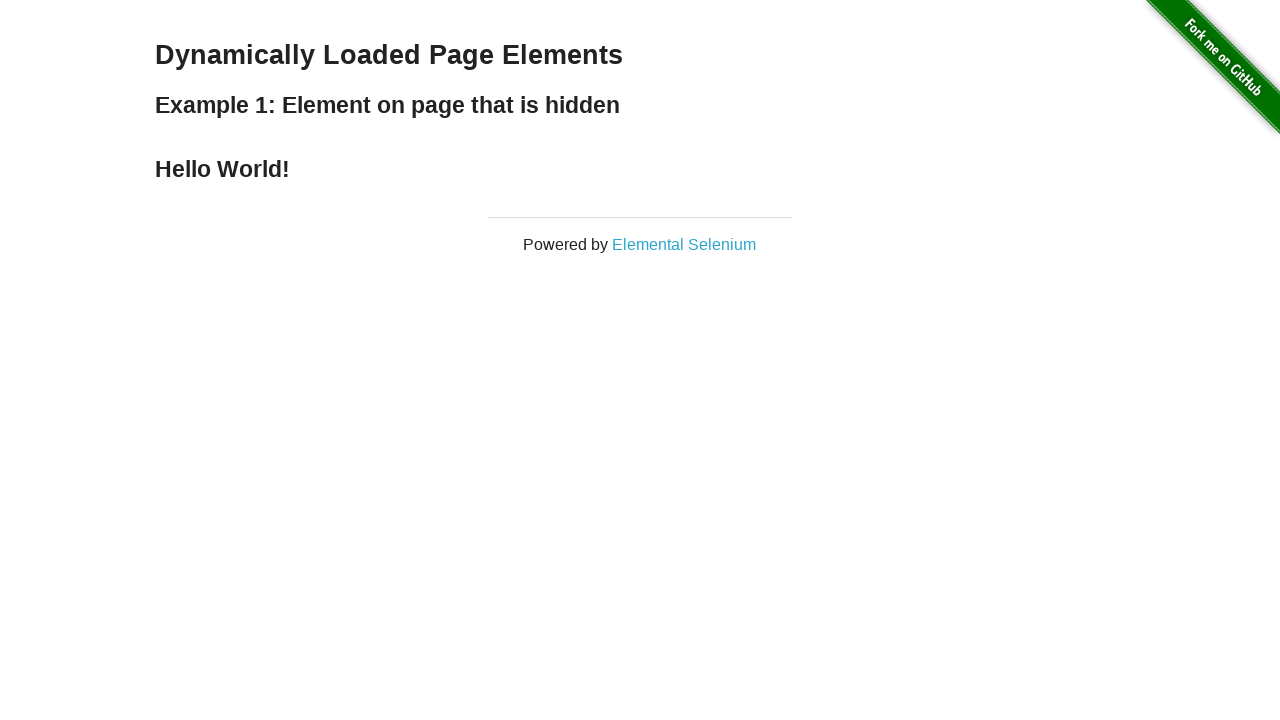

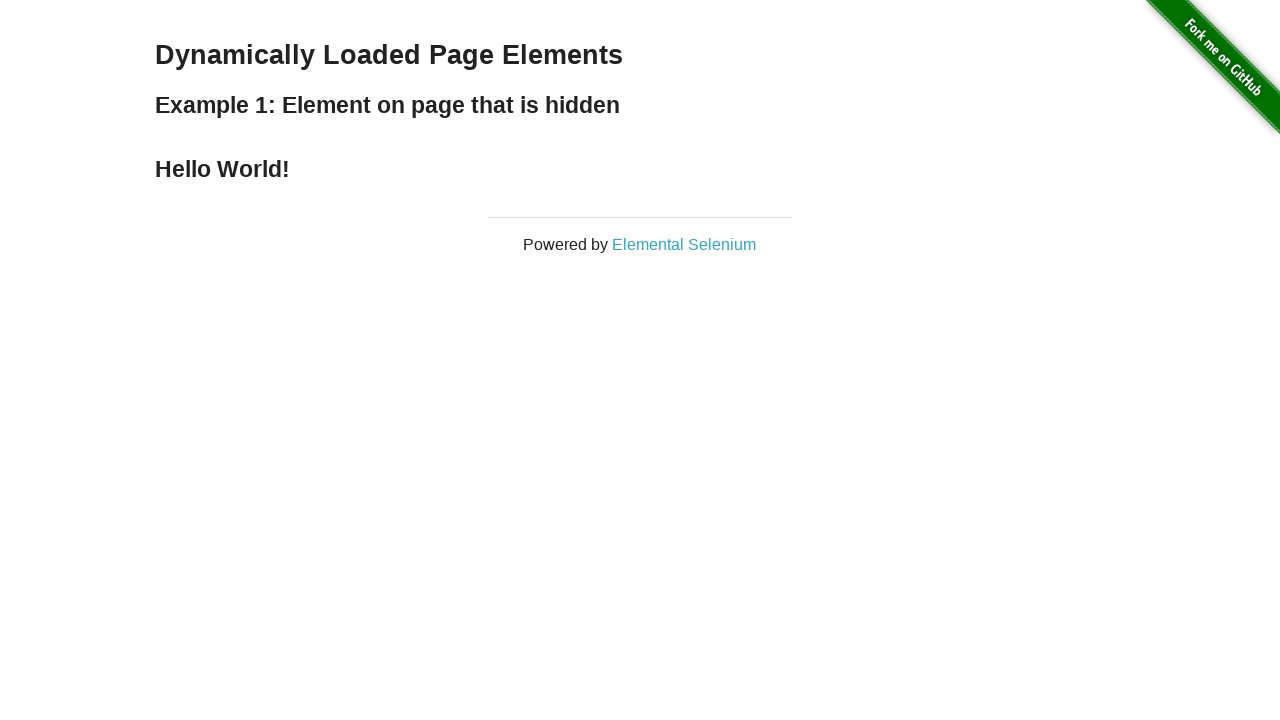